Opens the Walla Israeli news website and verifies the page loads by checking the title

Starting URL: https://www.walla.co.il

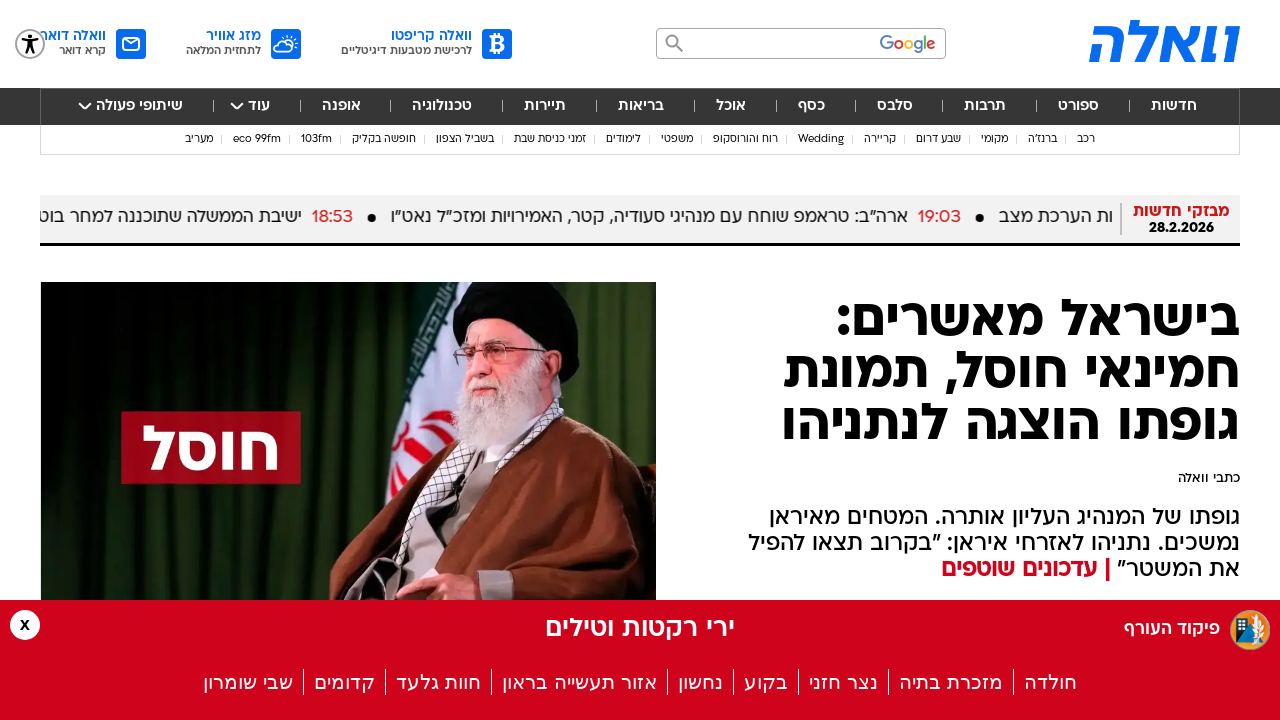

Navigated to Walla Israeli news website
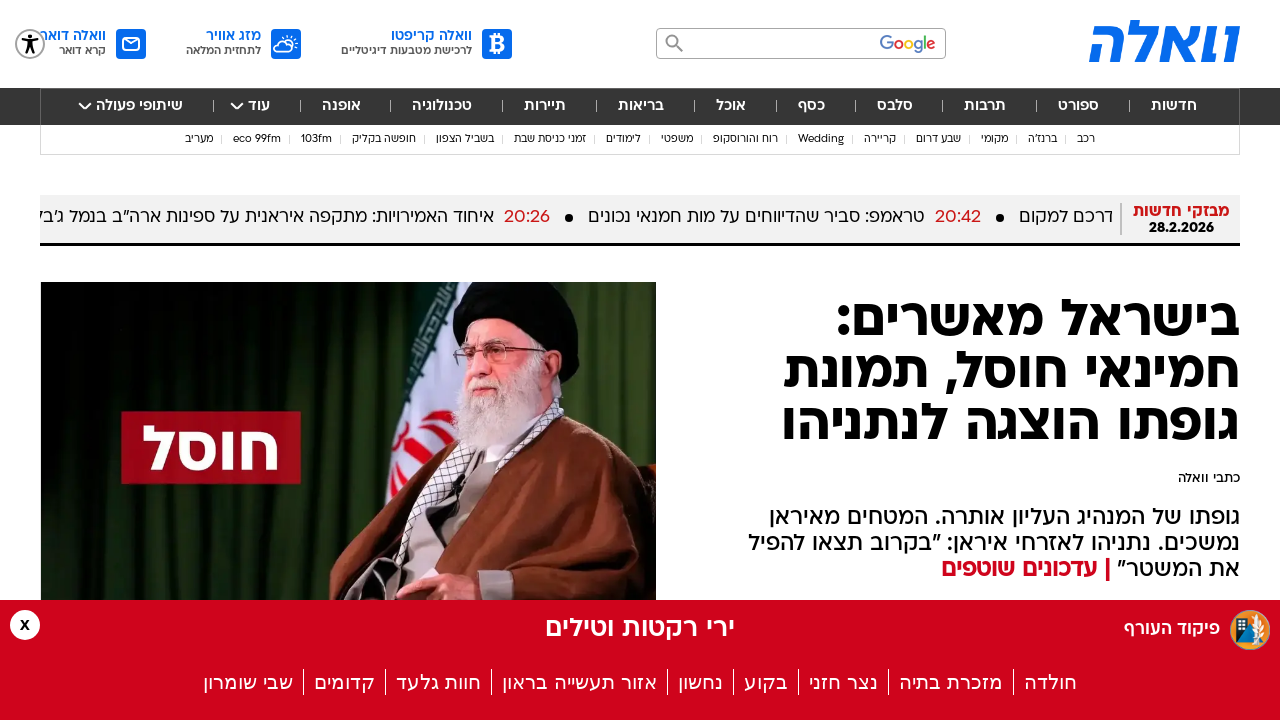

Page loaded (DOM content ready)
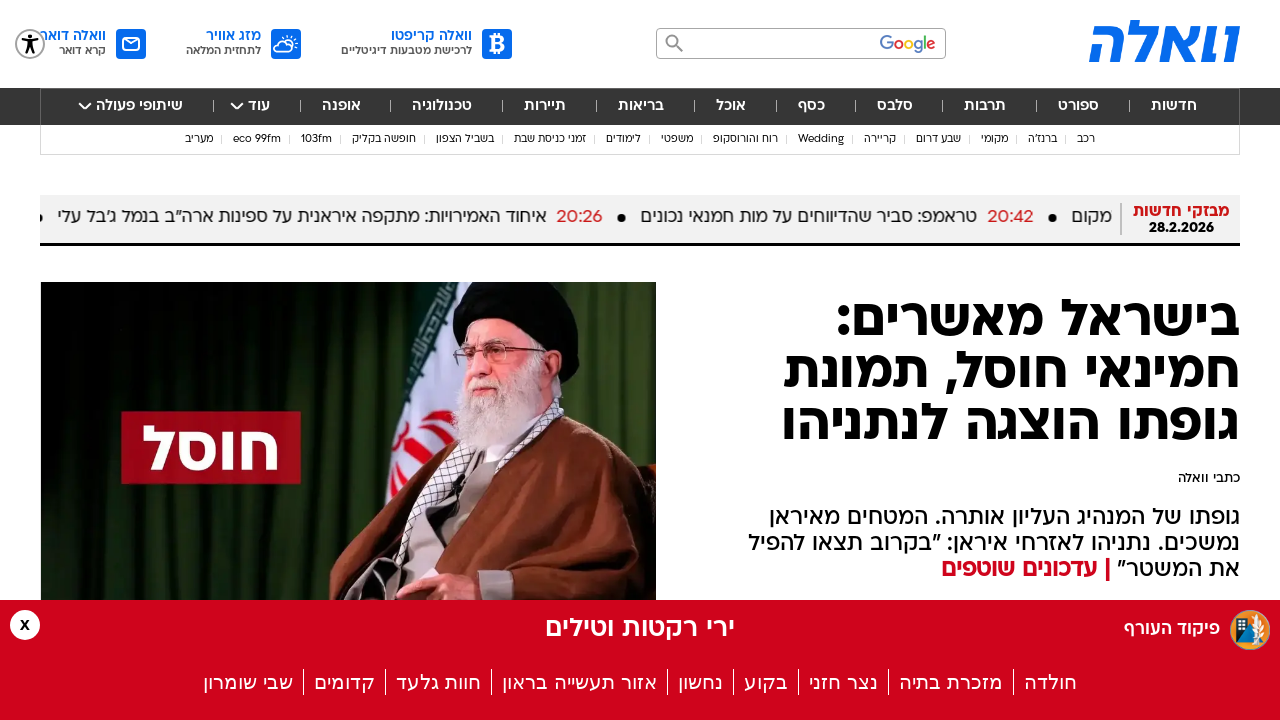

Retrieved page title: וואלה חדשות. ספורט. סלבס. אוכל - עדכונים ודיווחים שוטפים
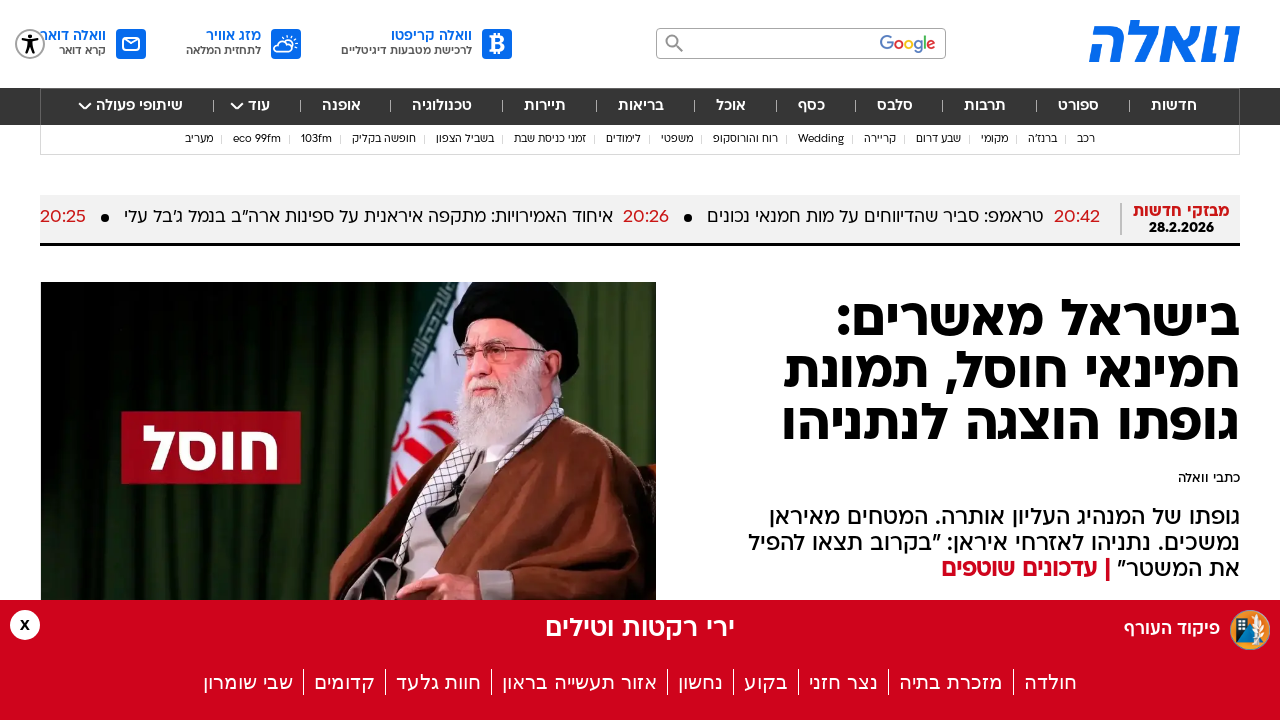

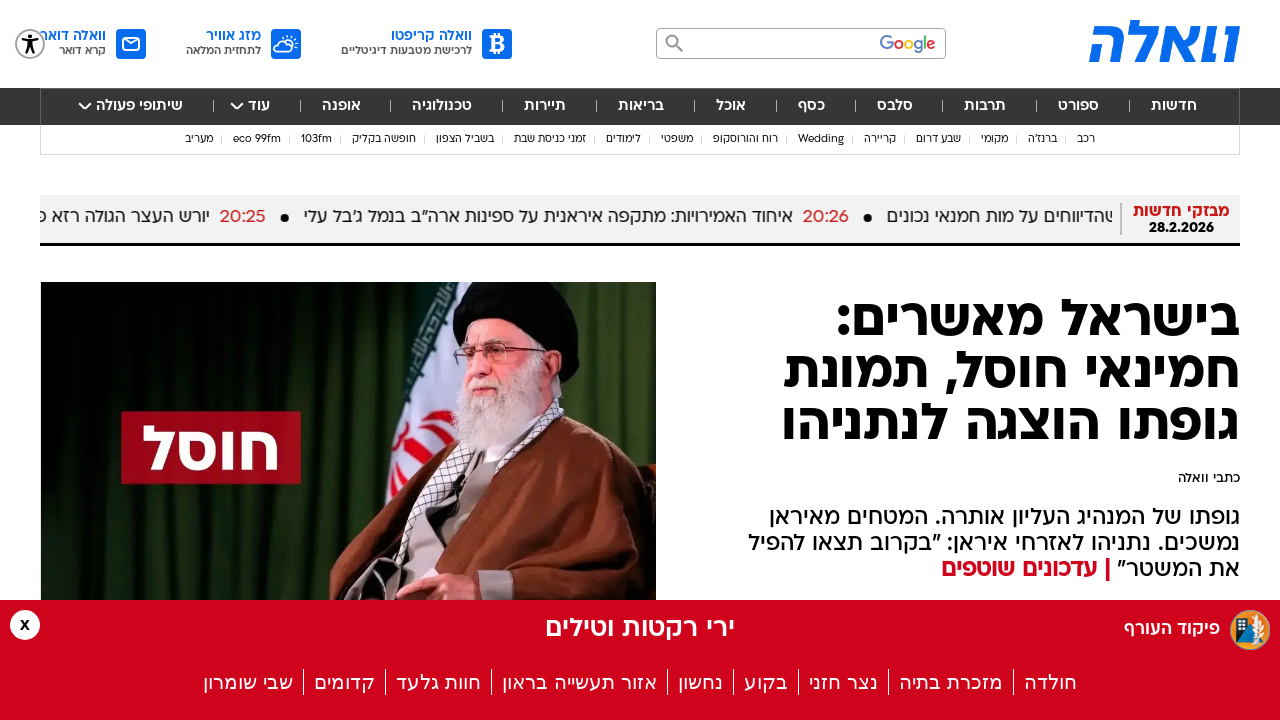